Opens a new window, switches to it, verifies content, then switches back

Starting URL: https://demoqa.com/browser-windows

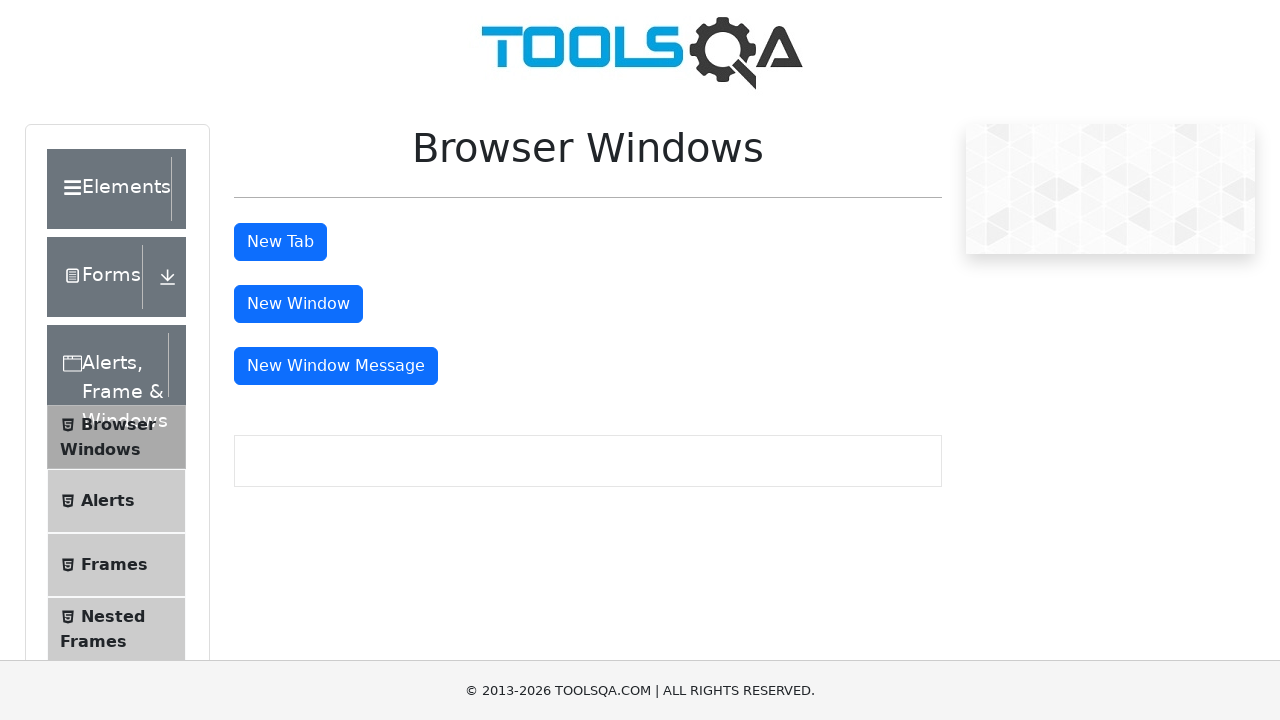

Clicked button to open new window at (298, 304) on #windowButton
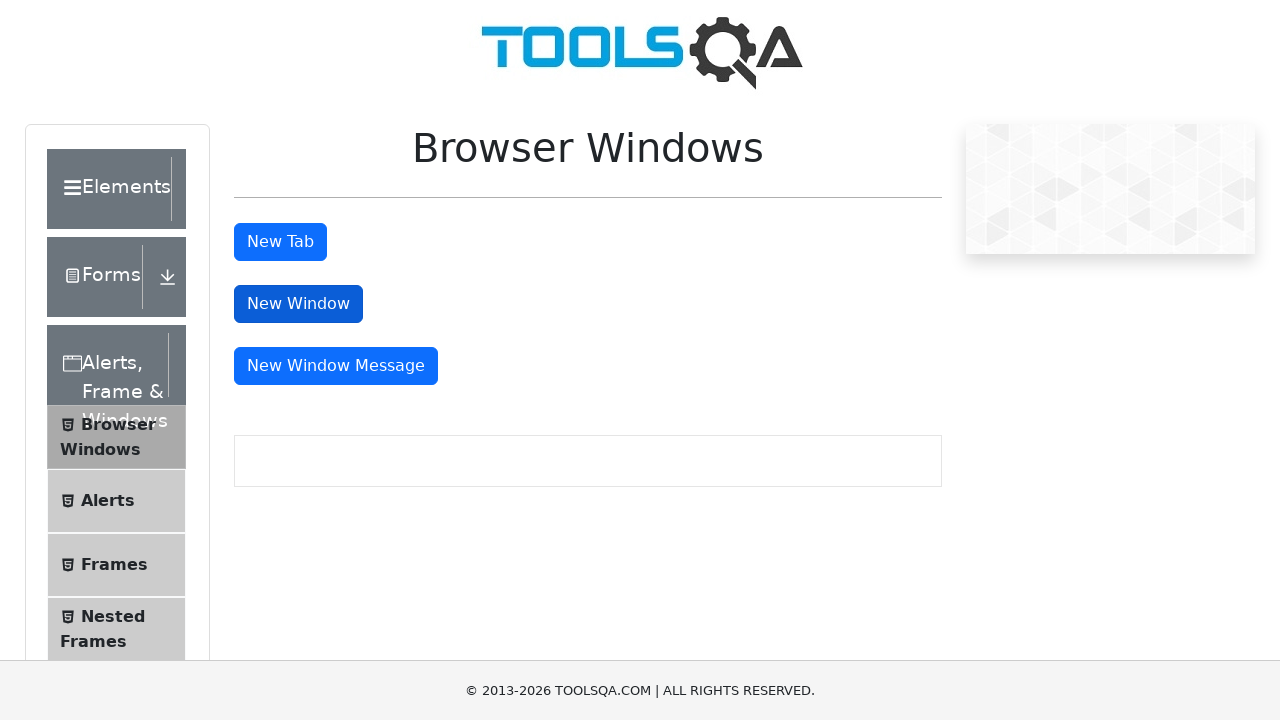

New window opened and captured
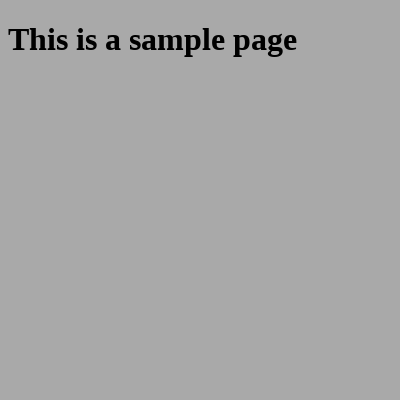

New window finished loading
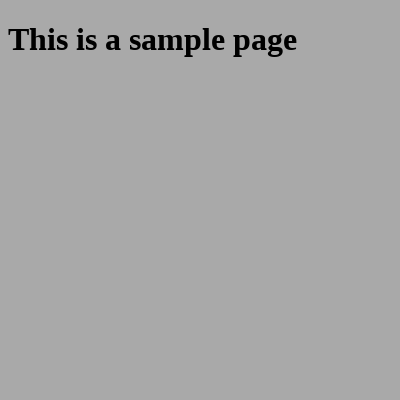

Retrieved text content from new window heading
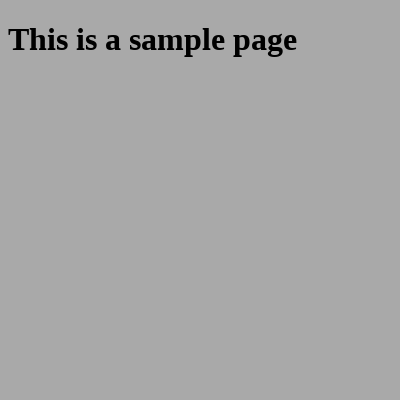

Verified sample page text is present in new window
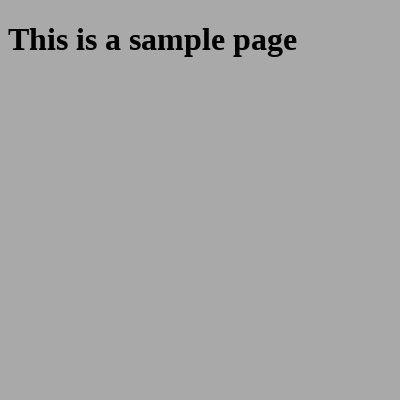

Closed the new window
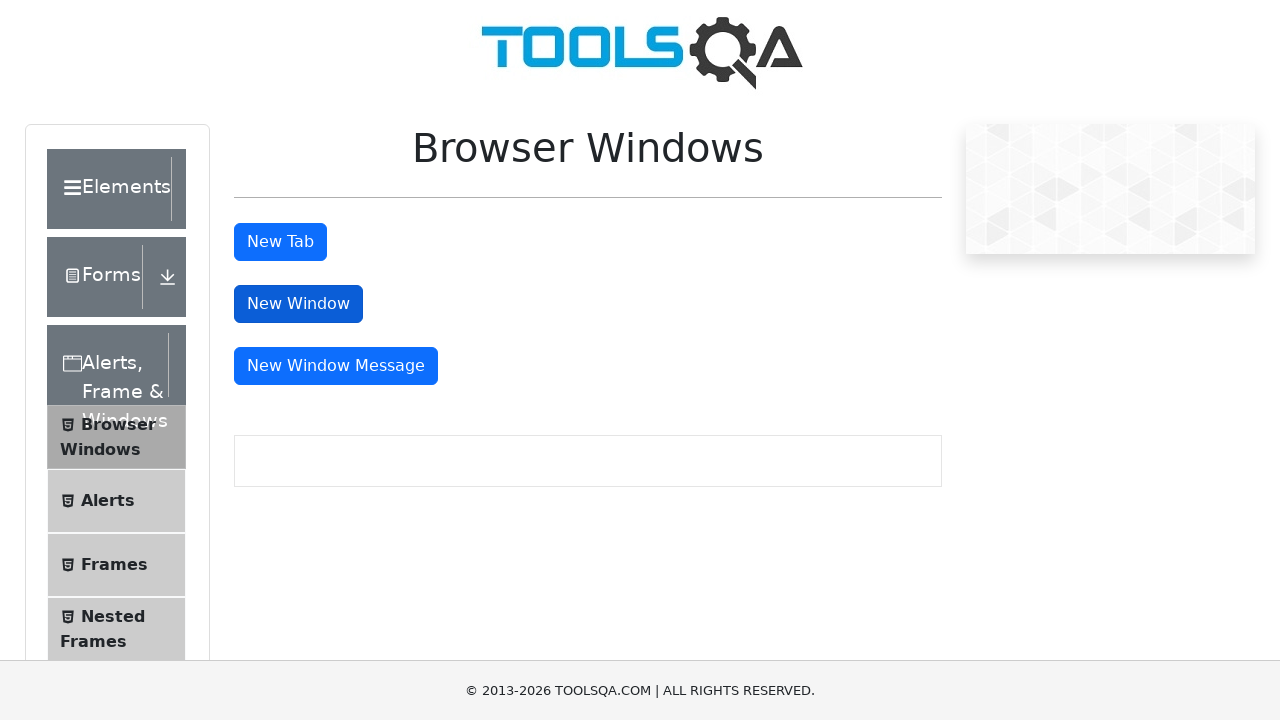

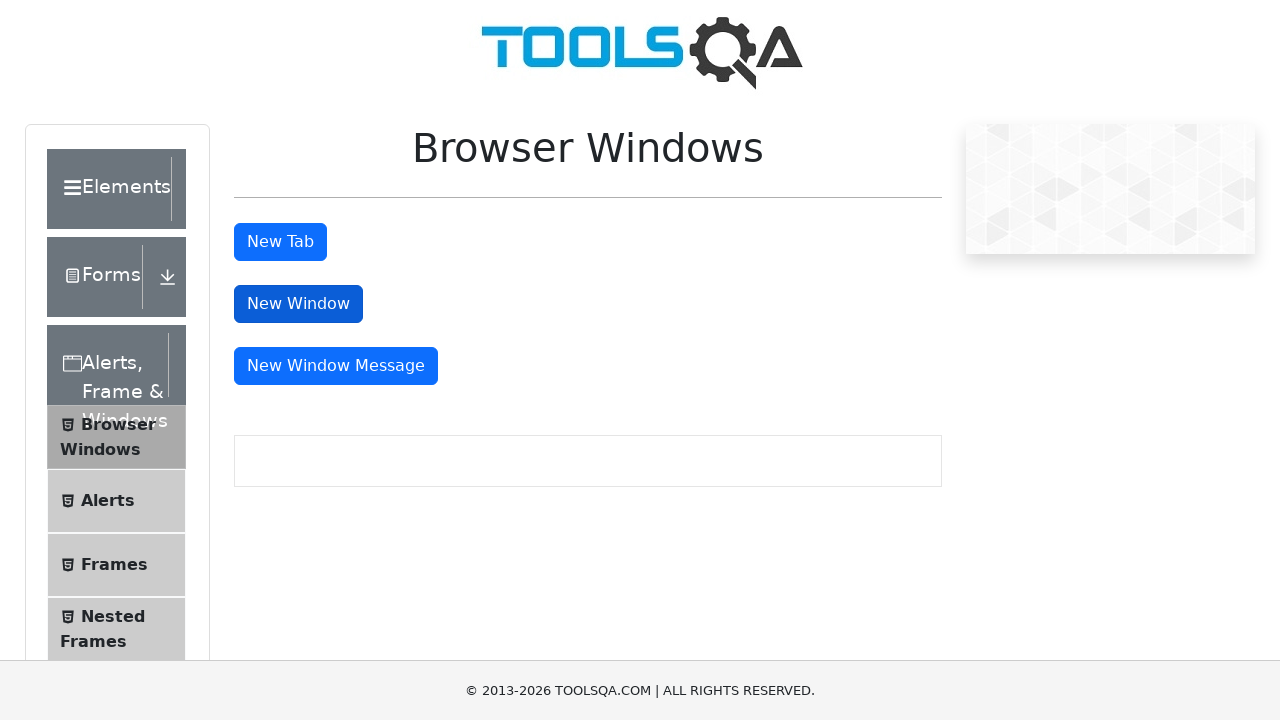